Tests navigation by clicking on the inputs link from the main page of the-internet test site

Starting URL: https://the-internet.herokuapp.com/

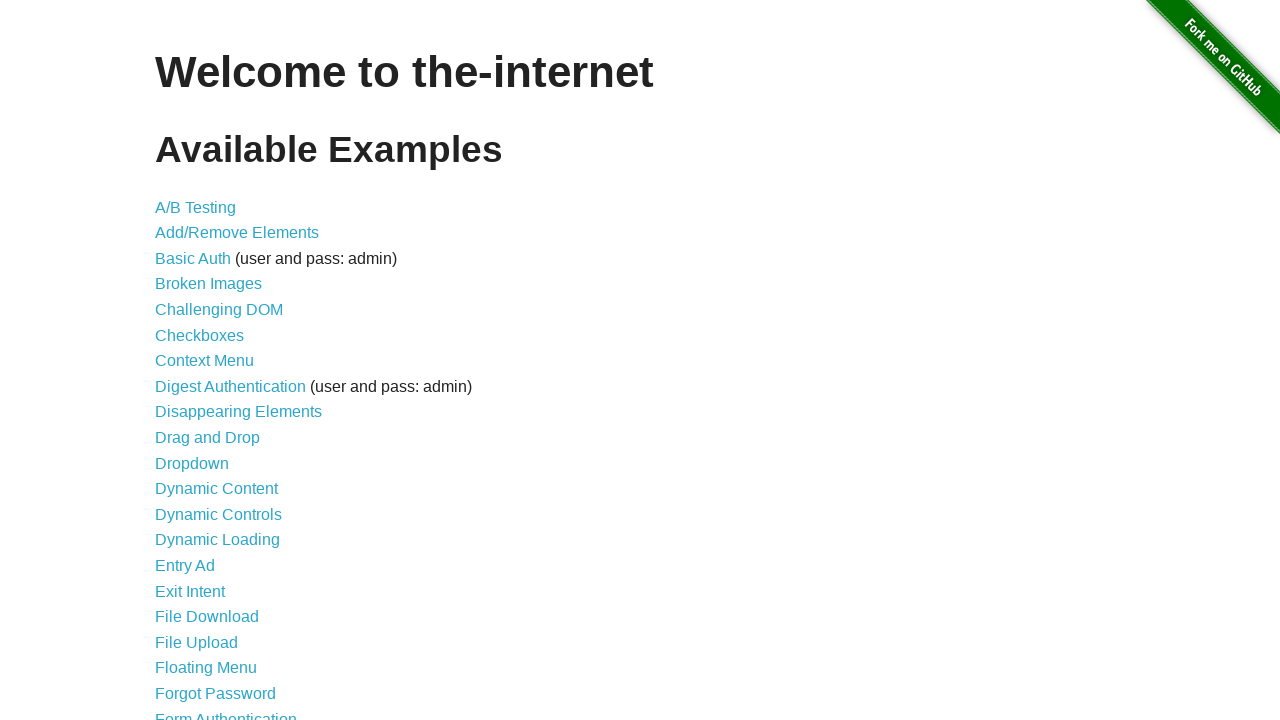

Navigated to the-internet main page
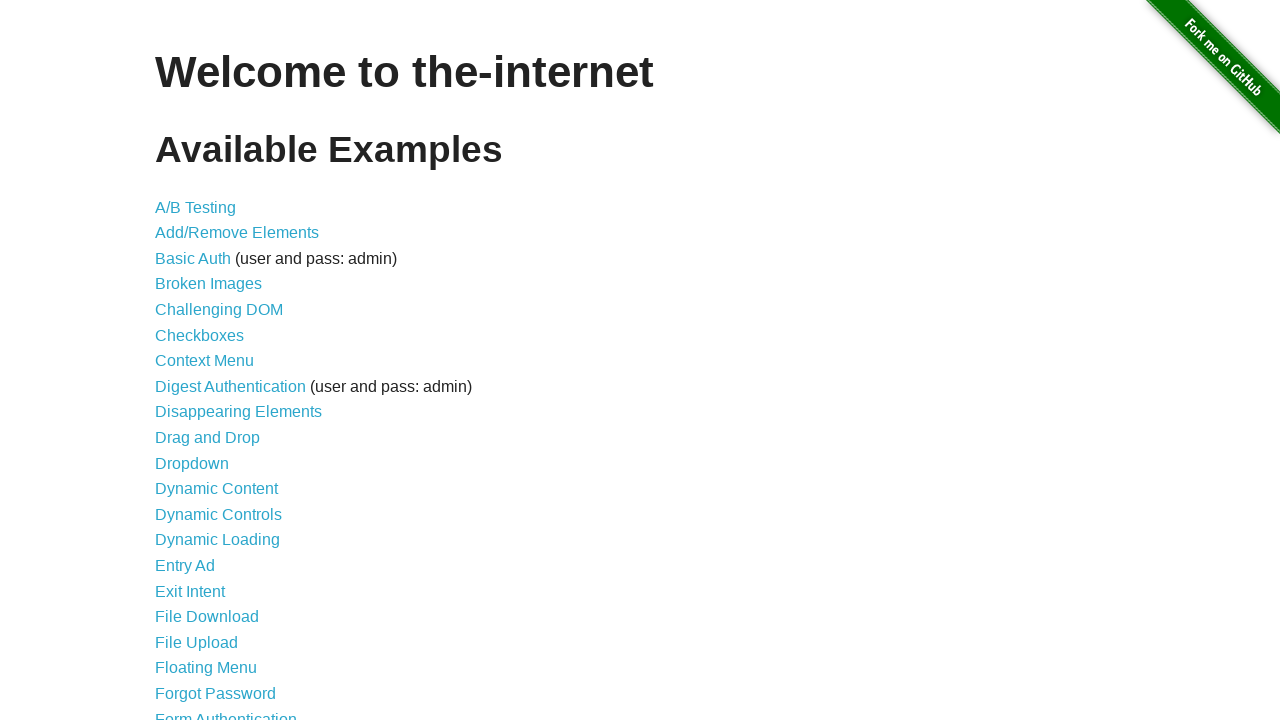

Clicked on the inputs link at (176, 361) on a[href='/inputs']
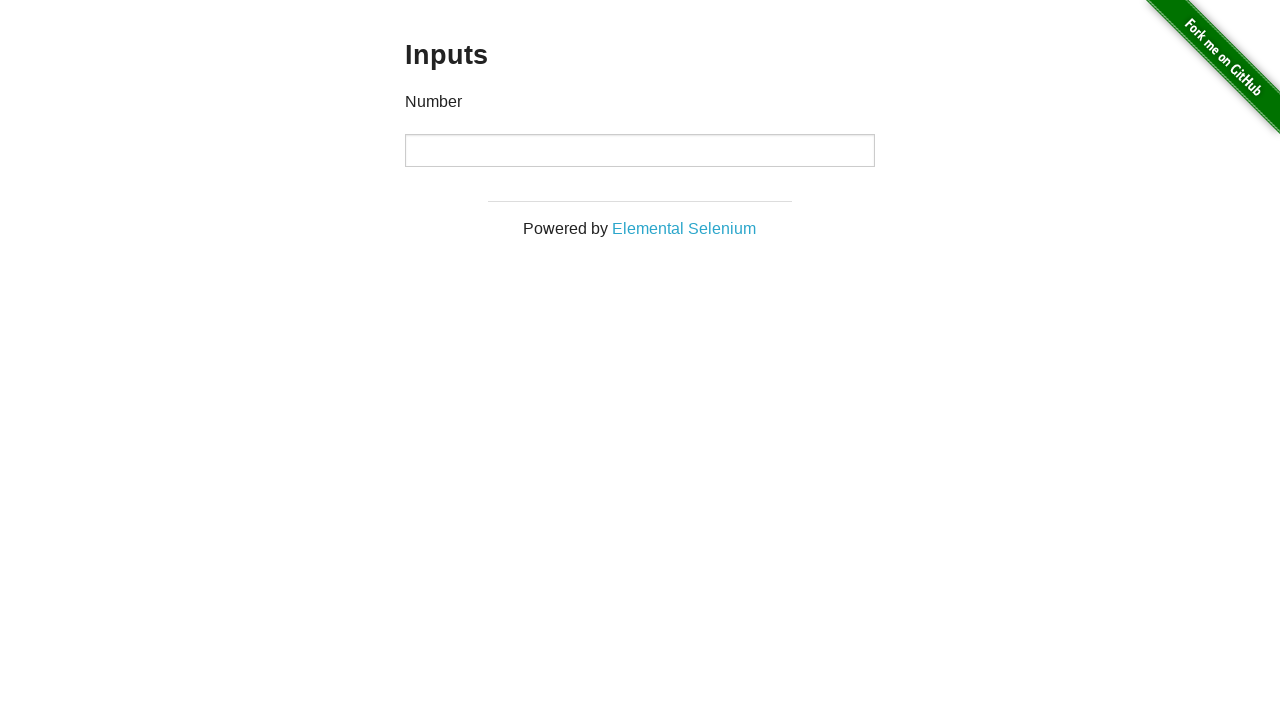

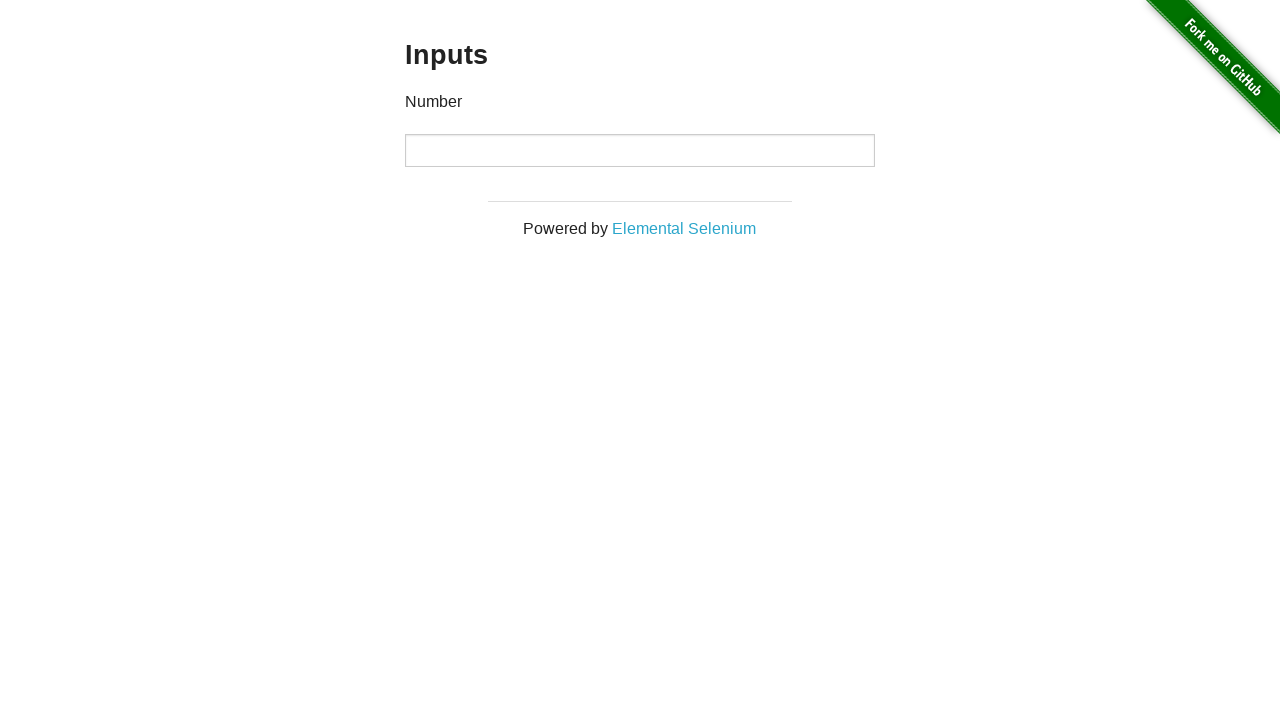